Tests clicking a button and waiting for a paragraph element to appear, then verifies the paragraph text (marked as ignored in original but still valid test)

Starting URL: https://testeroprogramowania.github.io/selenium/wait2.html

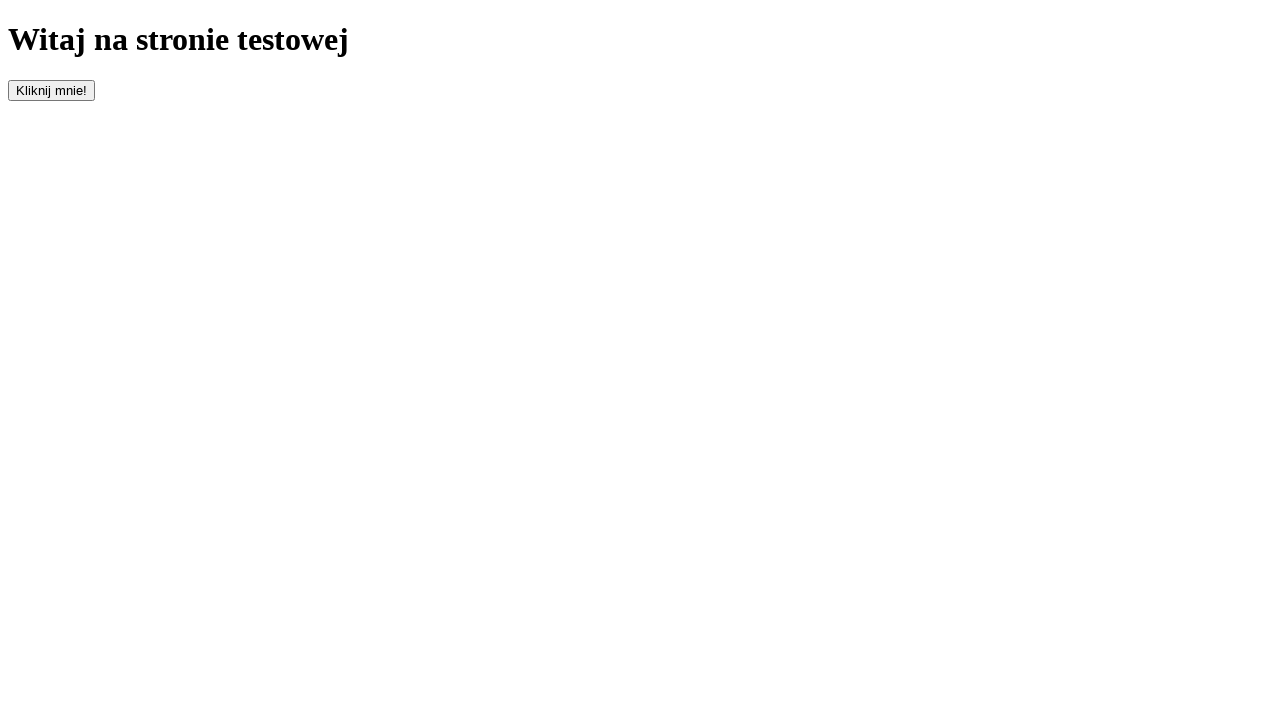

Clicked button with id 'clickOnMe' to trigger element appearance at (52, 90) on #clickOnMe
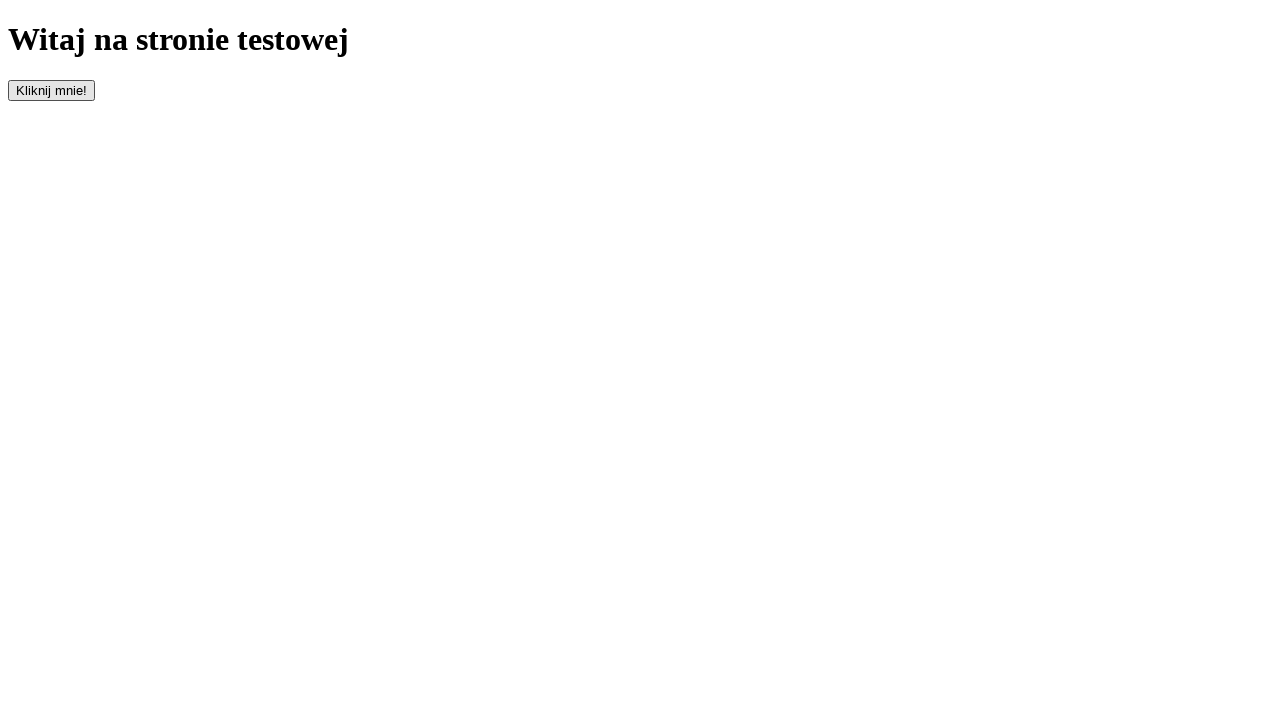

Waited for paragraph element to appear
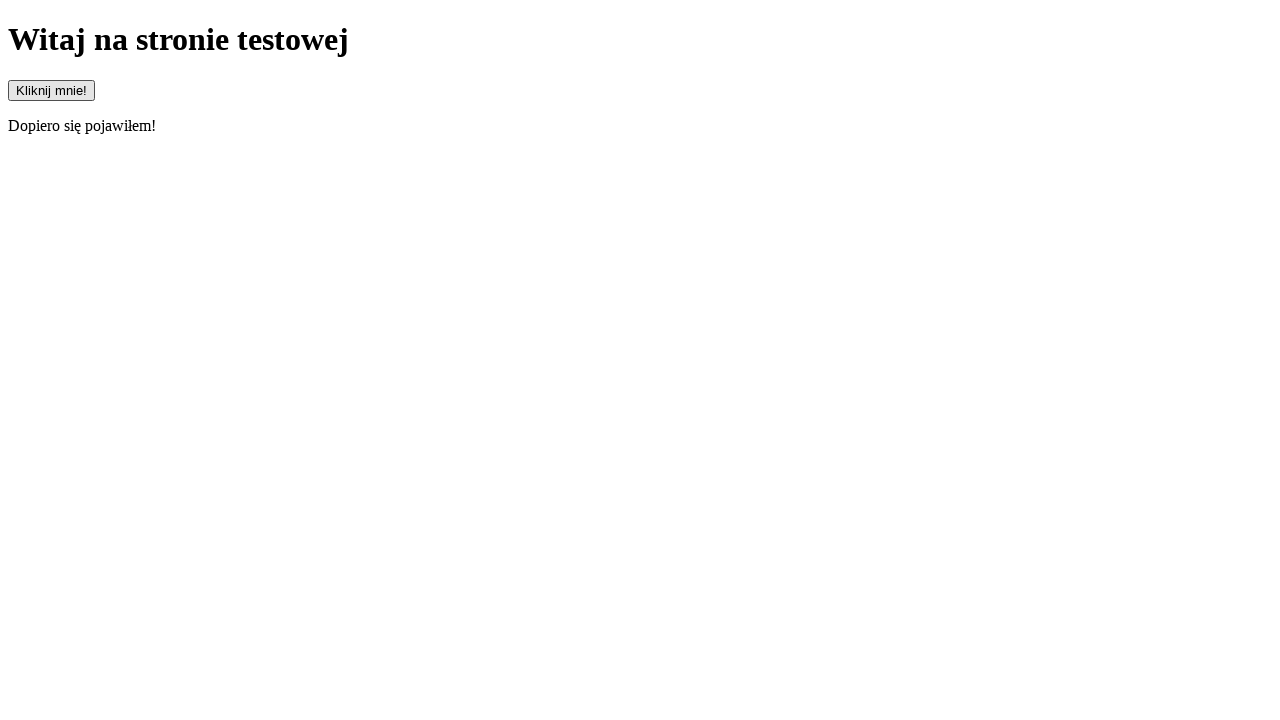

Retrieved paragraph text content
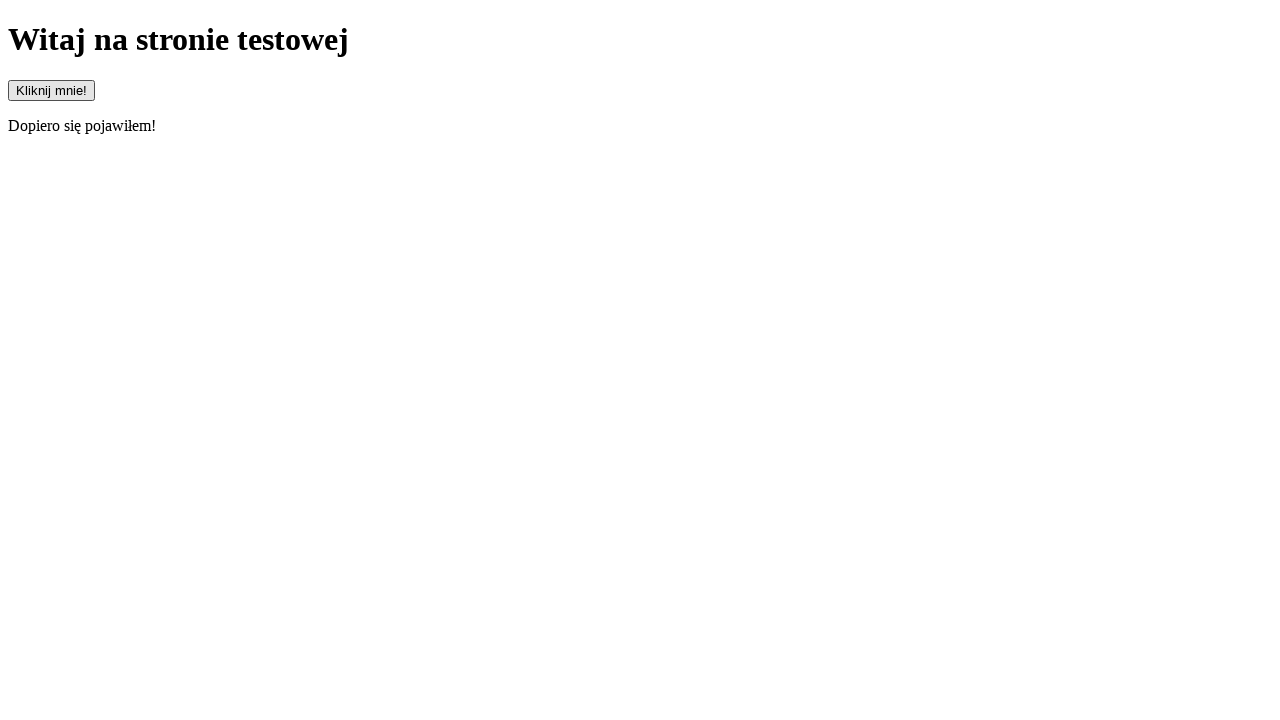

Verified paragraph text matches expected value 'Dopiero się pojawiłem!'
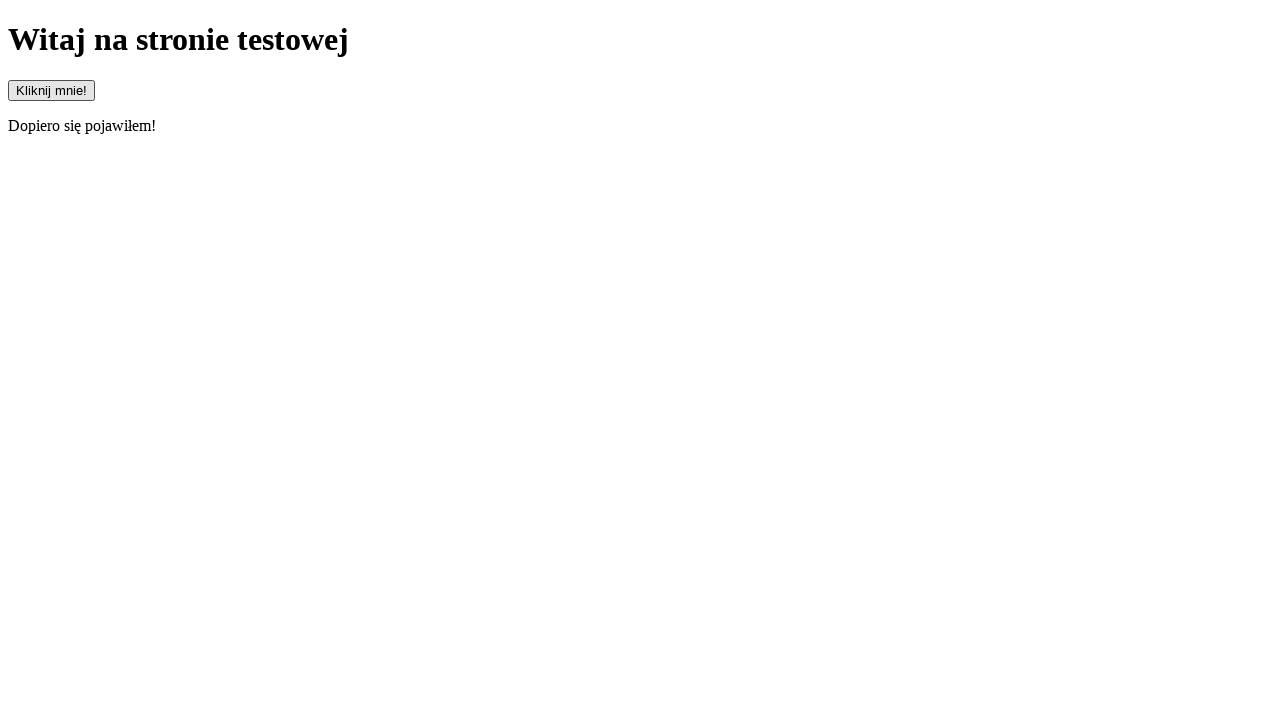

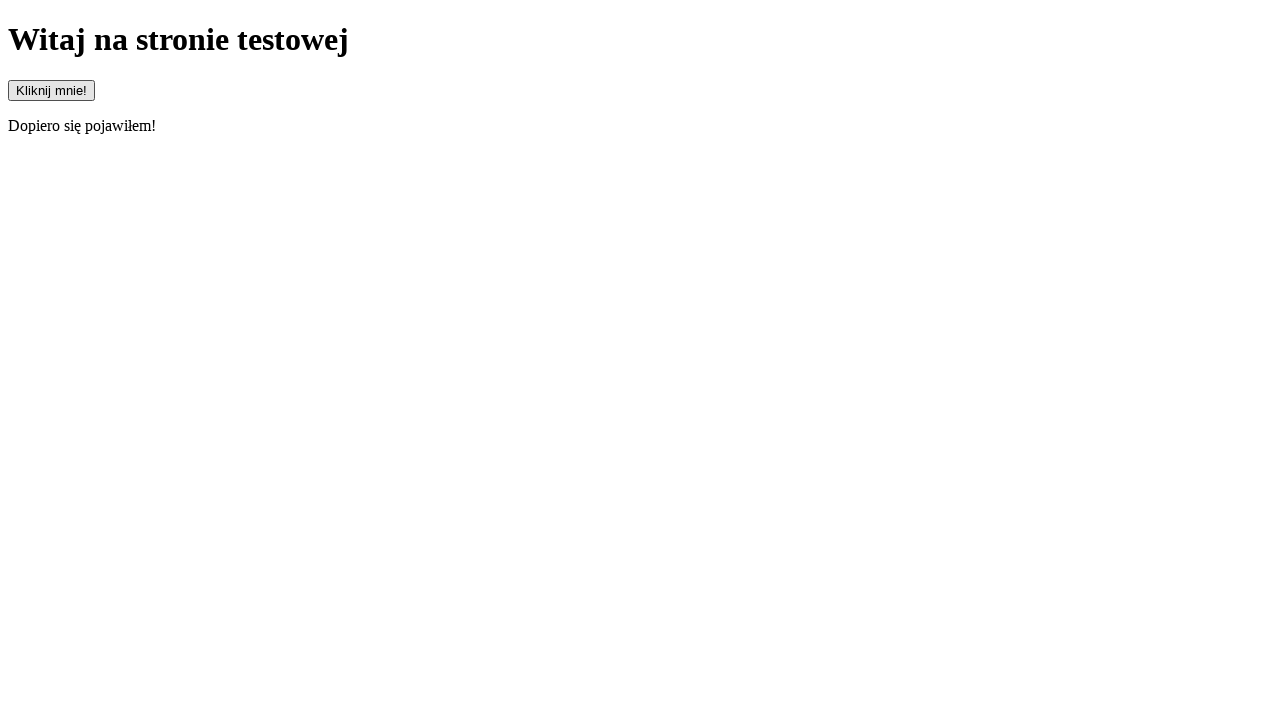